Tests checkbox functionality by selecting checkboxes, clicking result button, and verifying the result message

Starting URL: https://kristinek.github.io/site/examples/actions

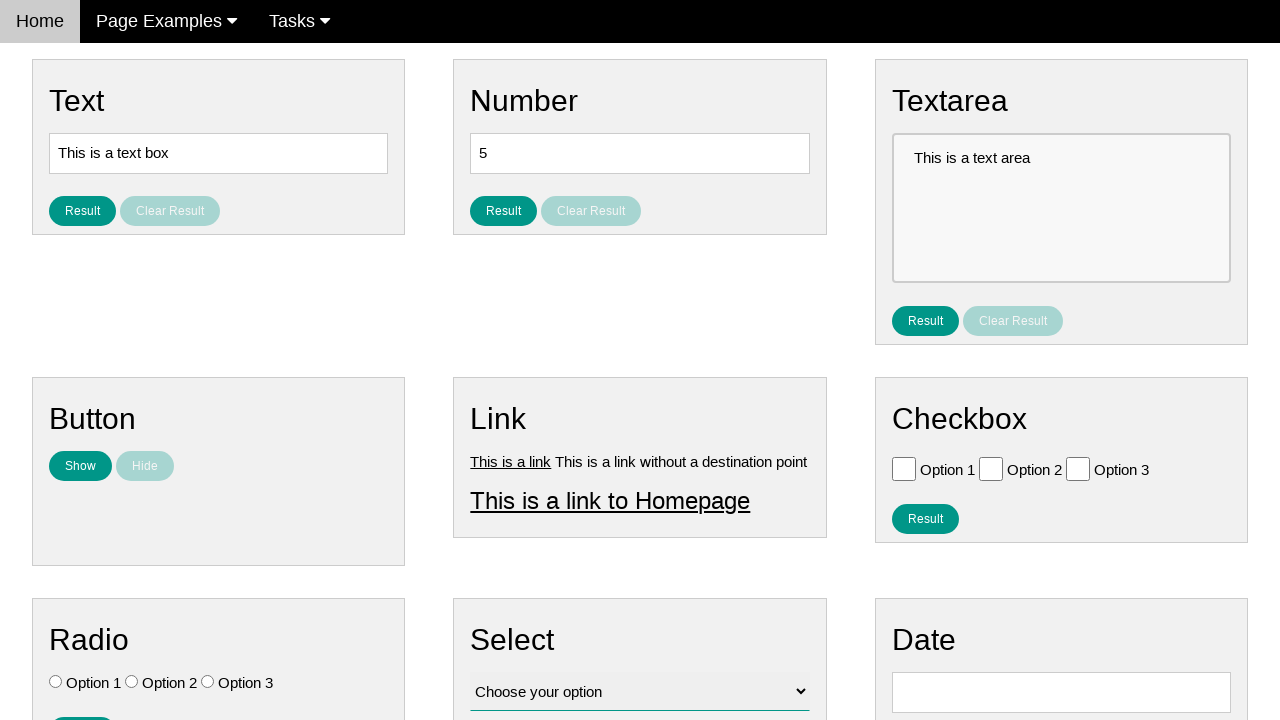

Navigated to actions page
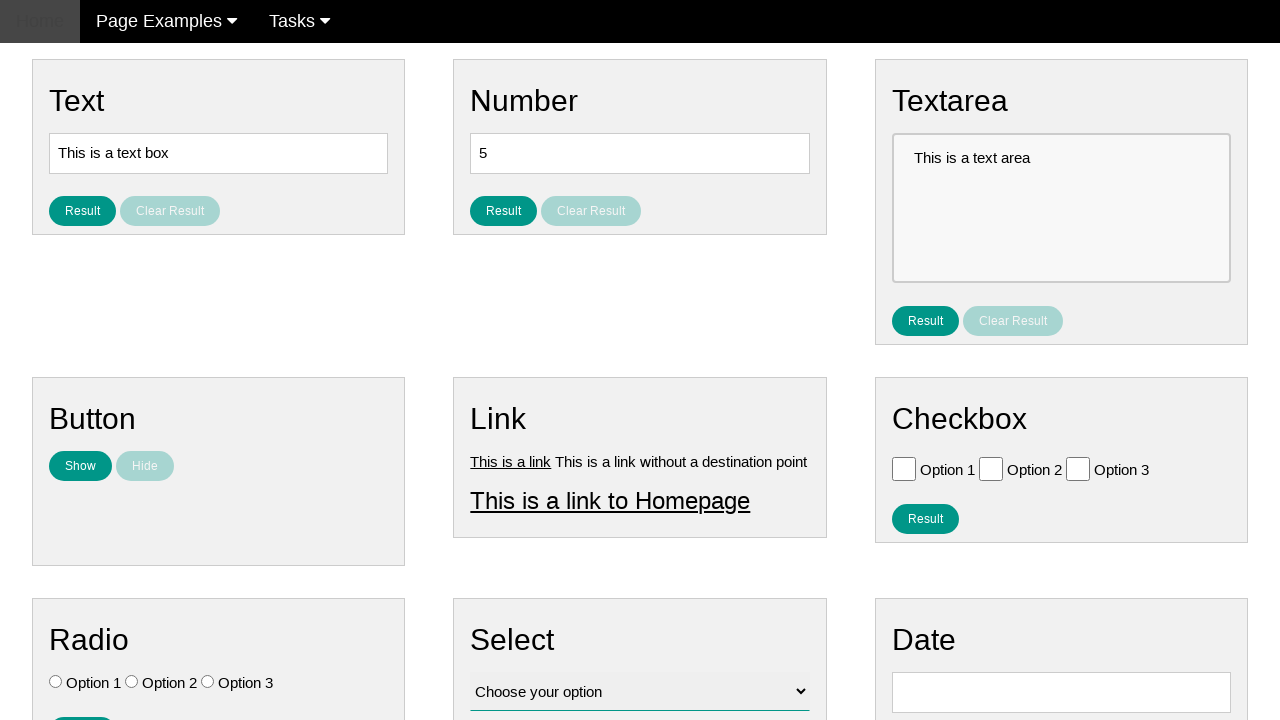

Located all checkboxes on the page
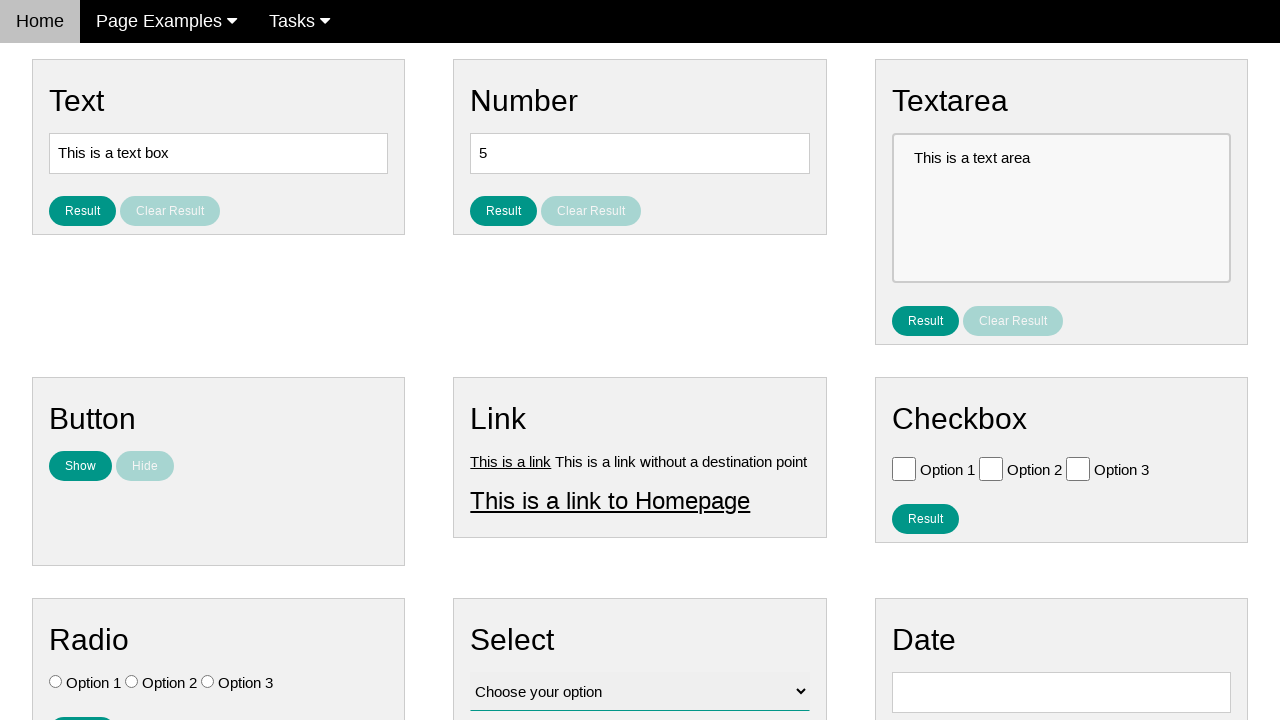

Verified checkbox 0 is not initially selected
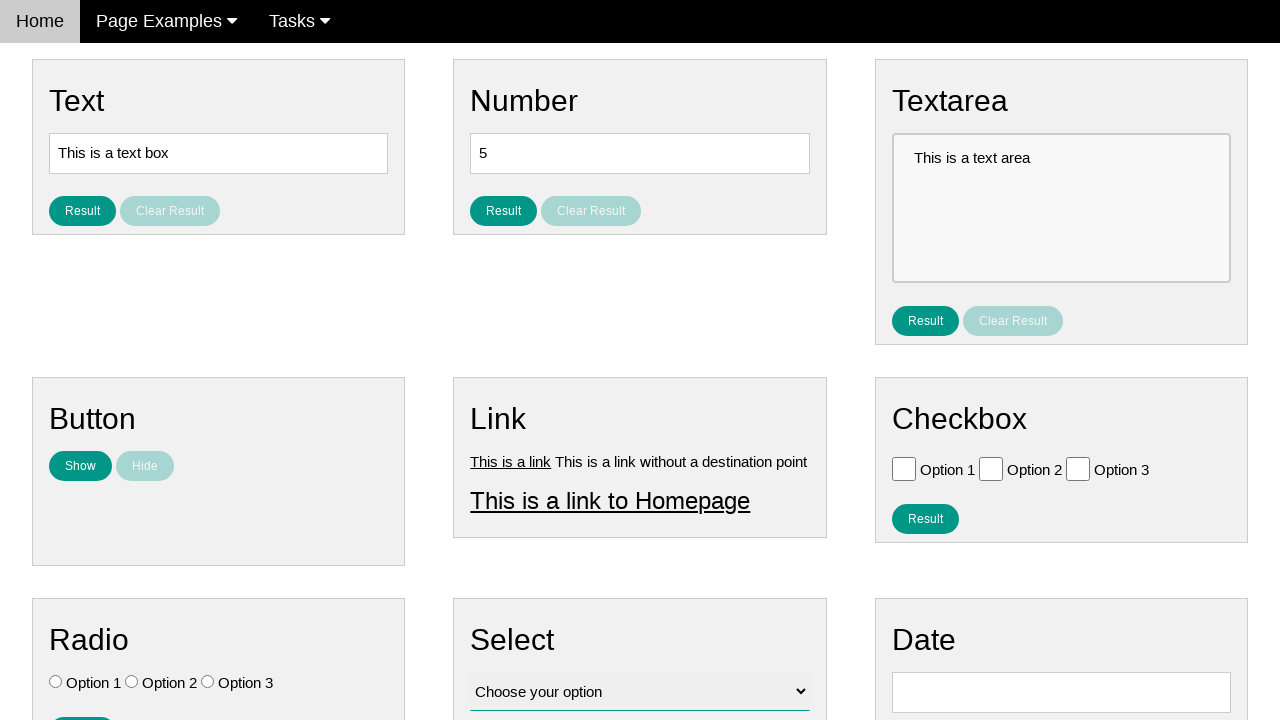

Verified checkbox 1 is not initially selected
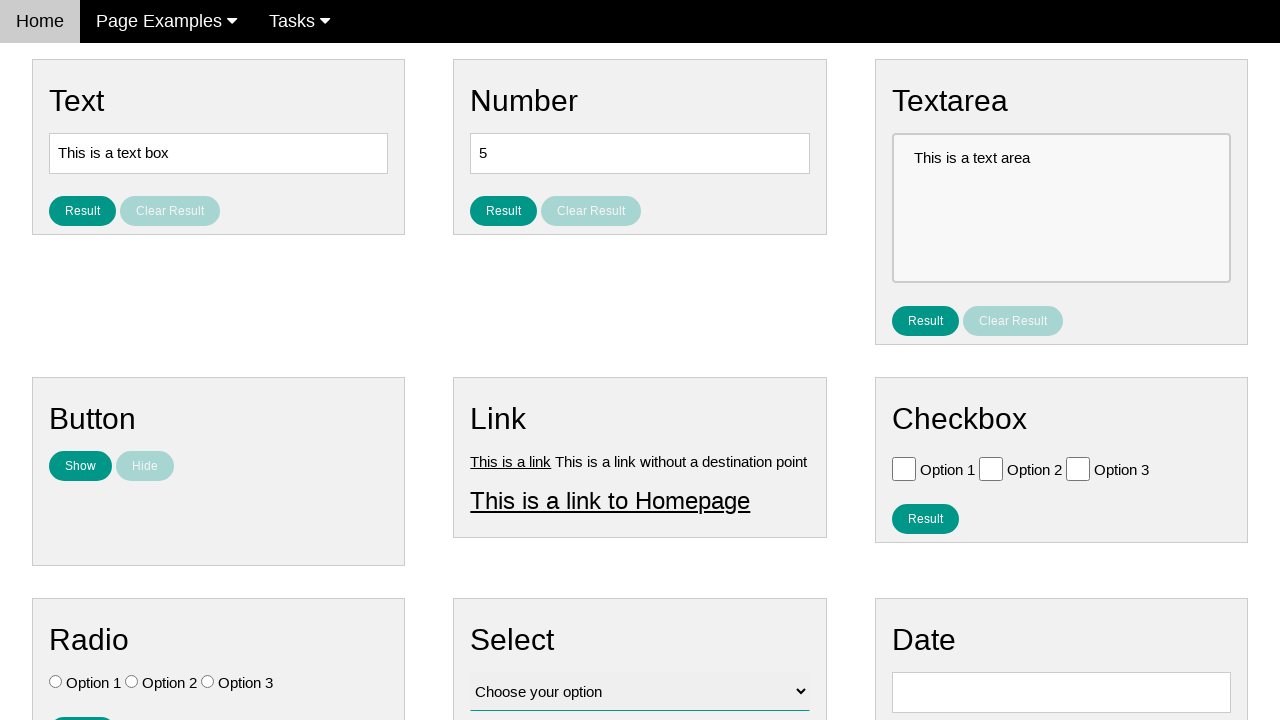

Verified checkbox 2 is not initially selected
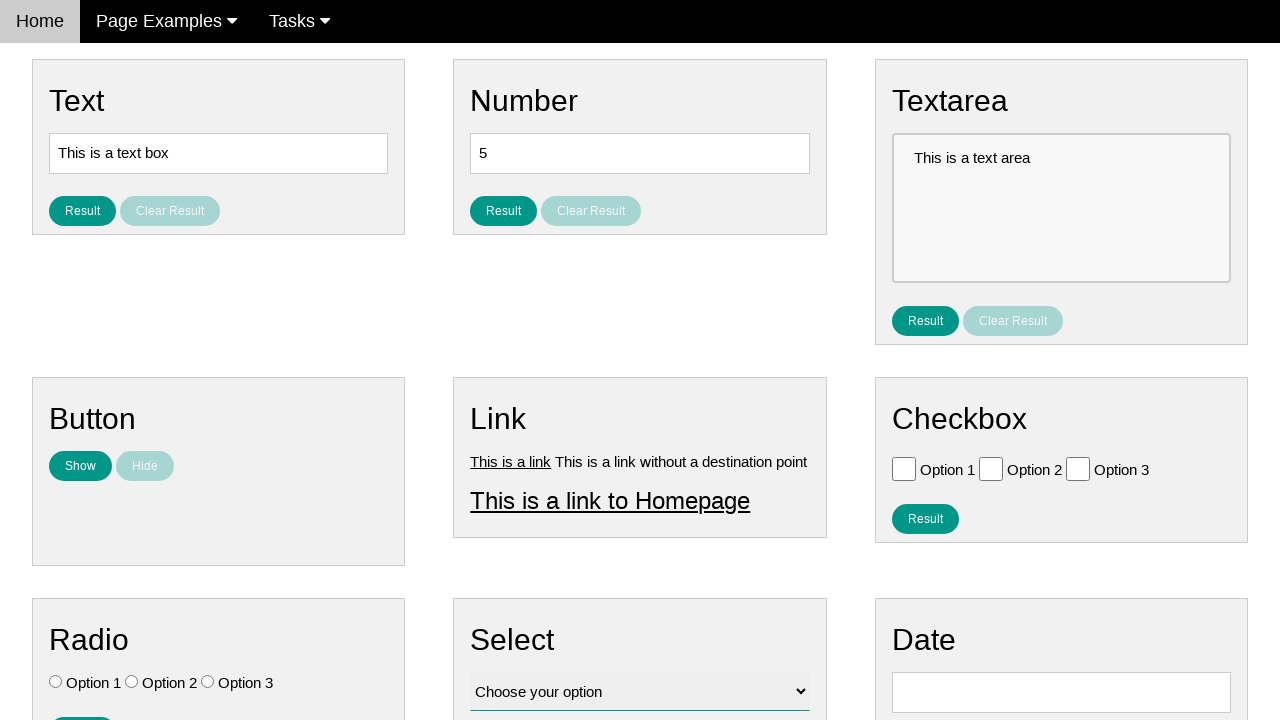

Clicked option 1 checkbox to select it at (904, 468) on #vfb-6-0
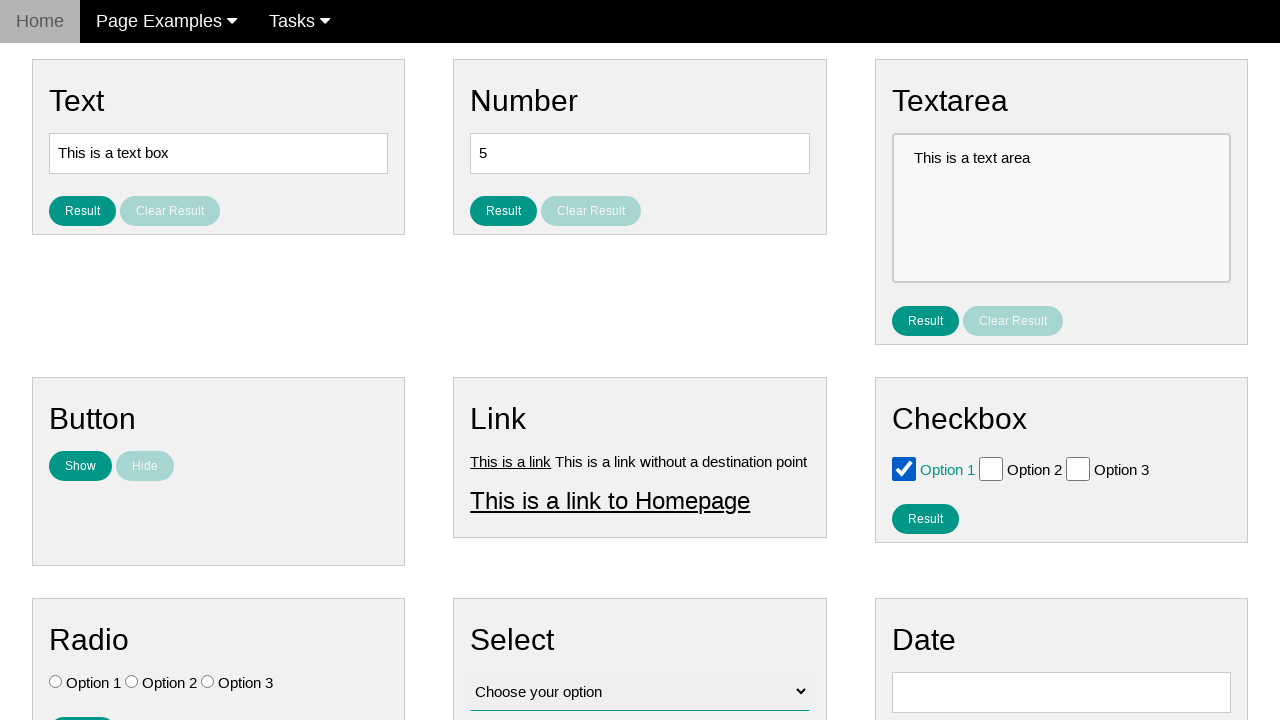

Verified option 1 checkbox is now selected
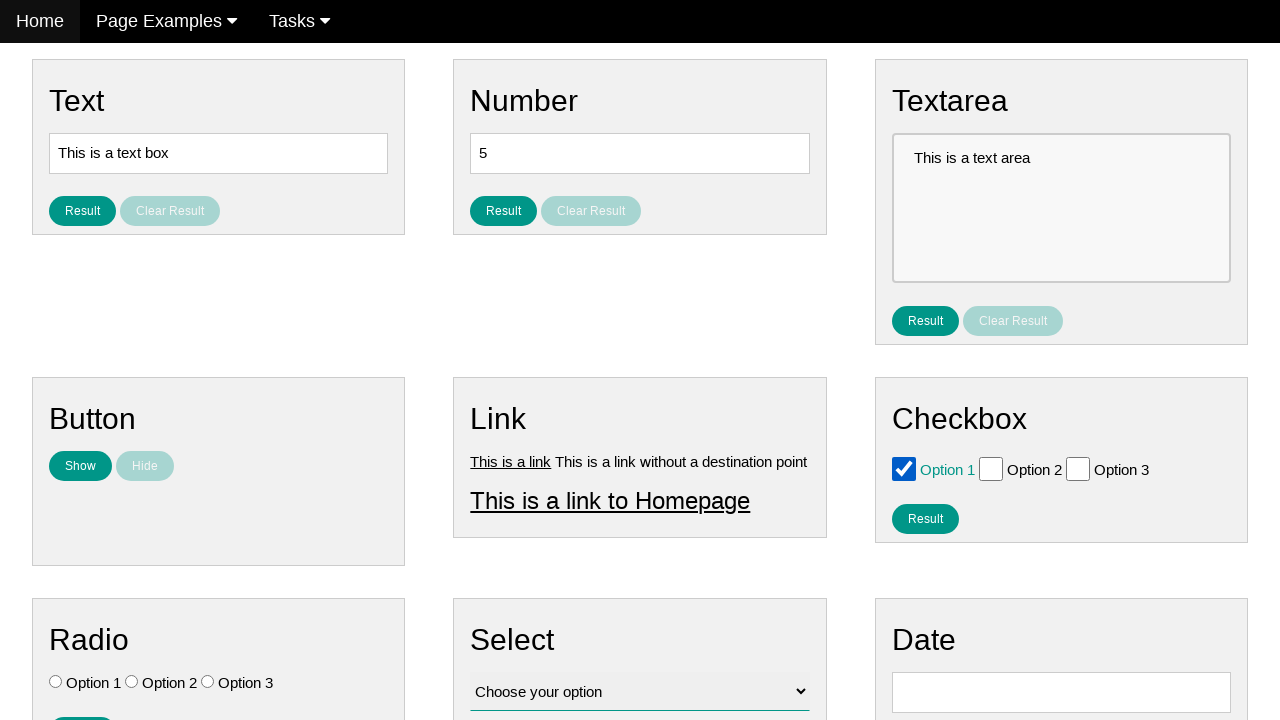

Clicked result button for checkbox test at (925, 518) on #result_button_checkbox
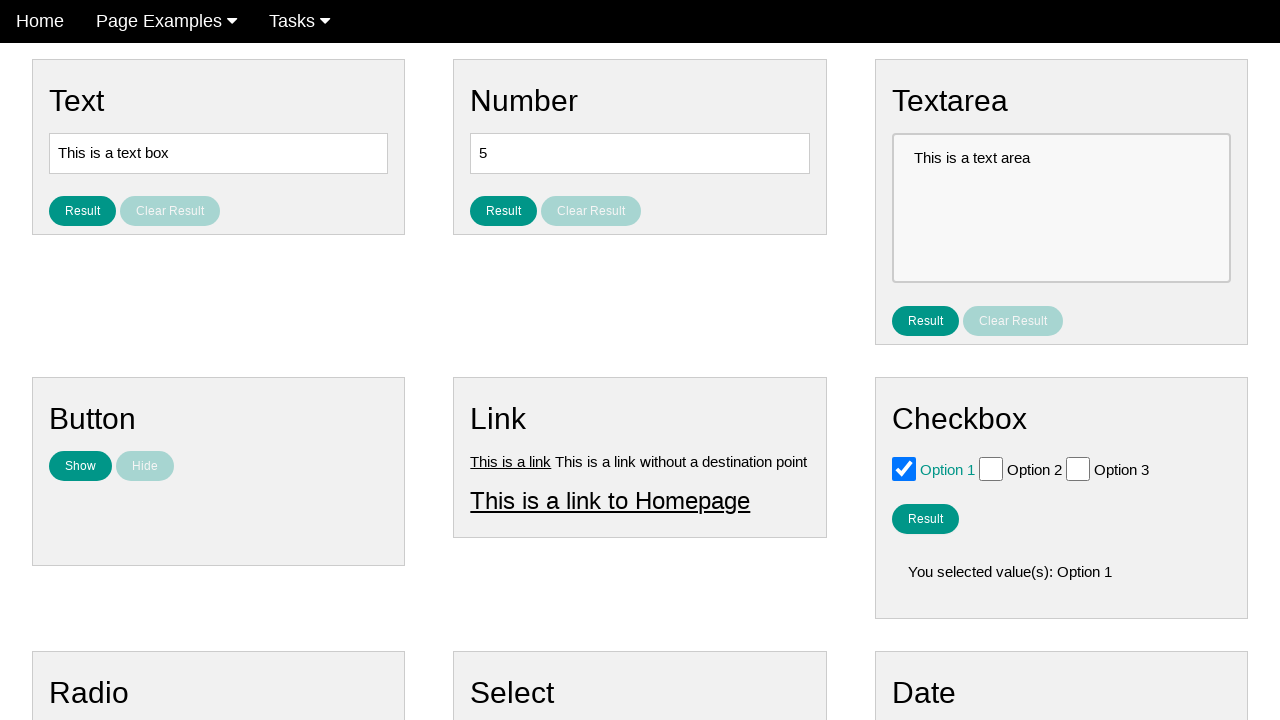

Result message appeared after clicking result button
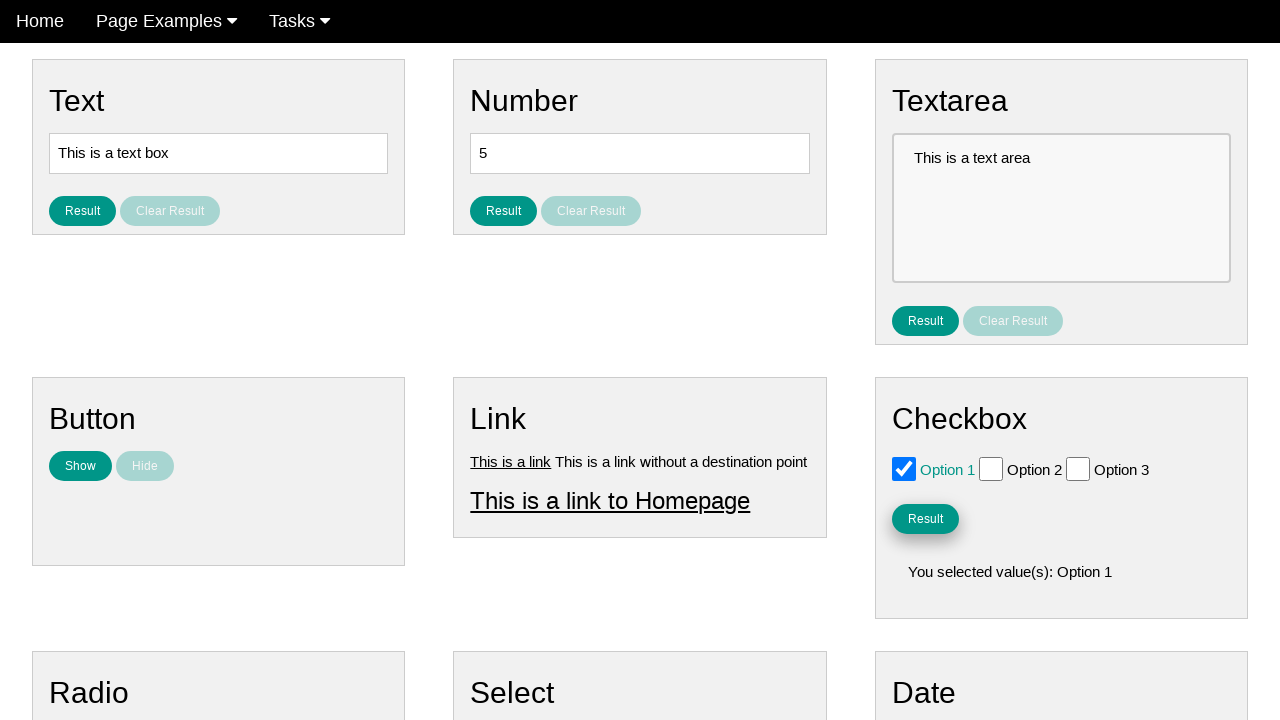

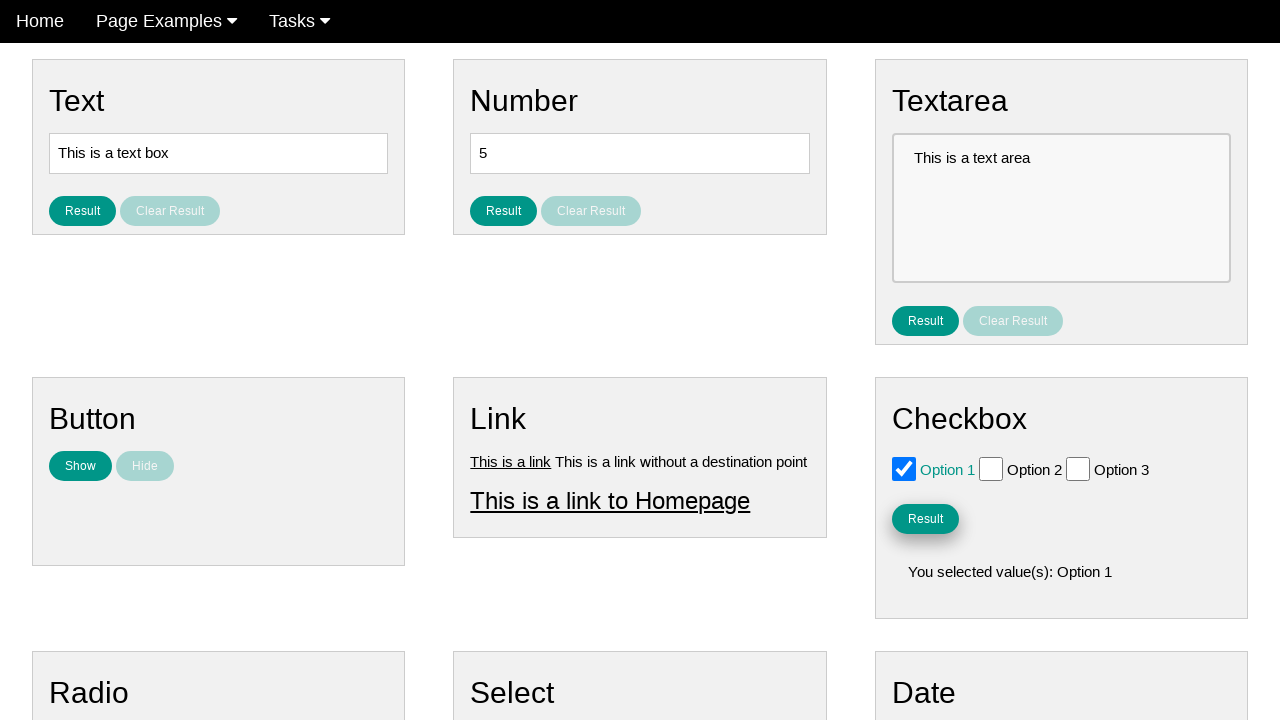